Navigates to a text comparison website and maximizes the browser window to verify the page loads correctly.

Starting URL: https://text-compare.com/

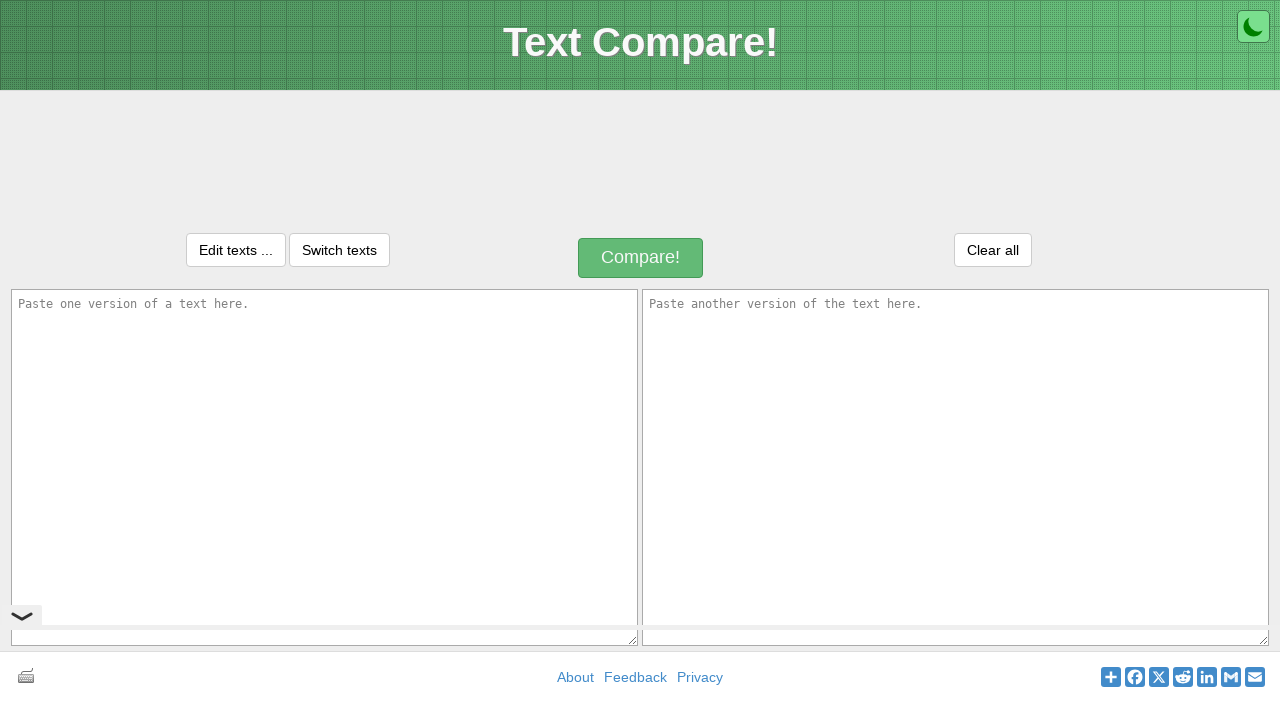

Navigated to text-compare.com
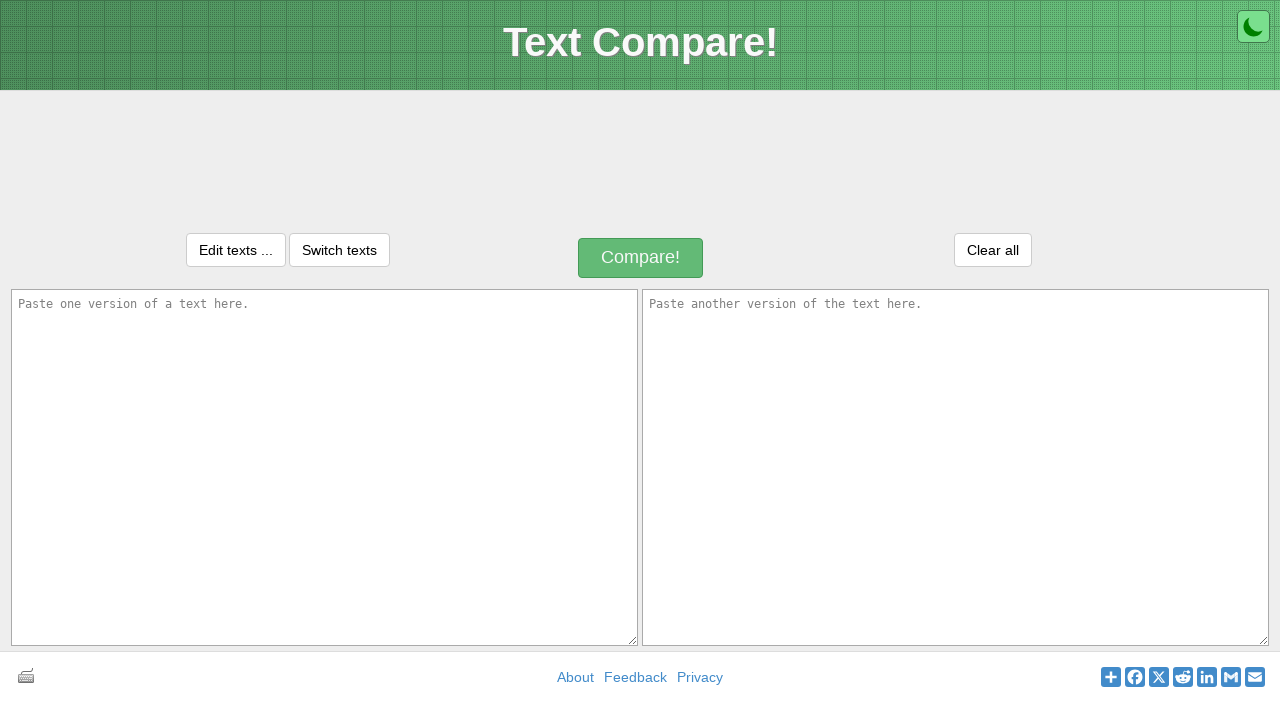

Set viewport size to 1920x1080 to maximize browser window
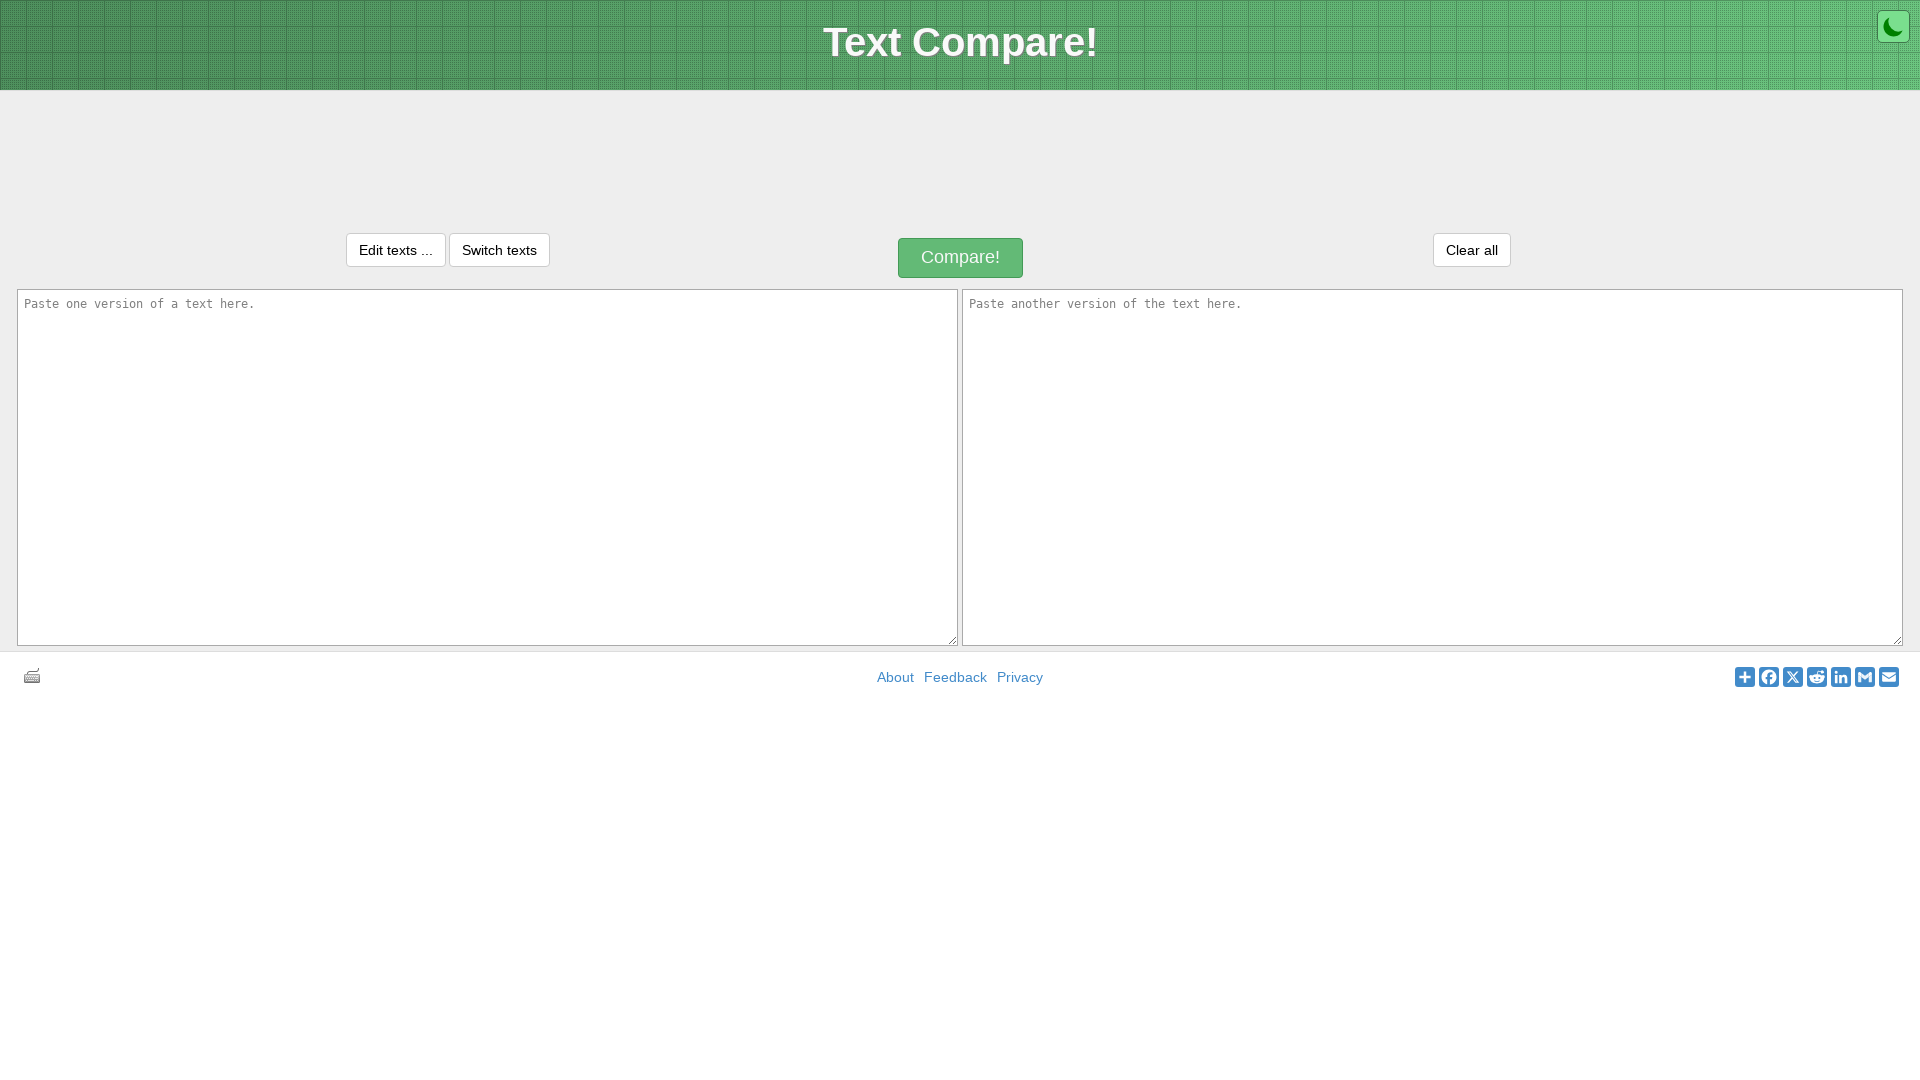

Page fully loaded and DOM content ready
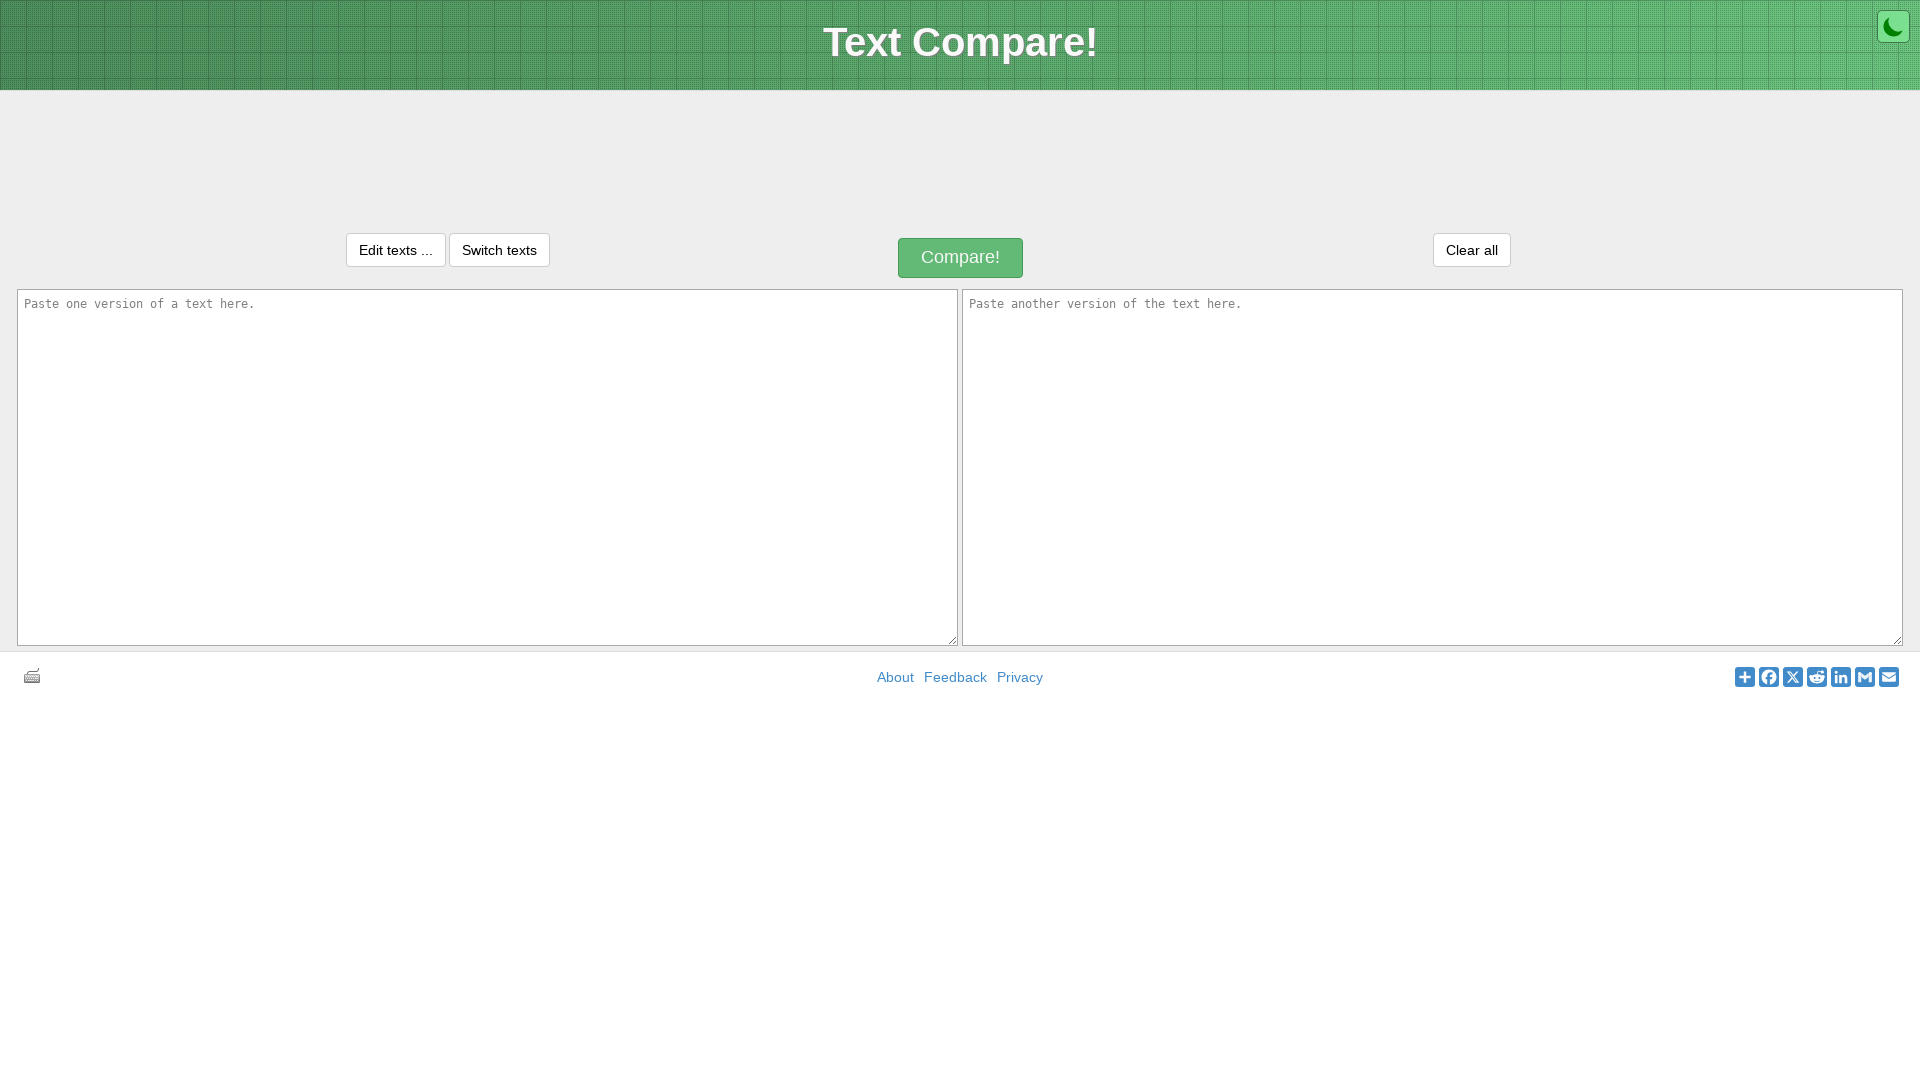

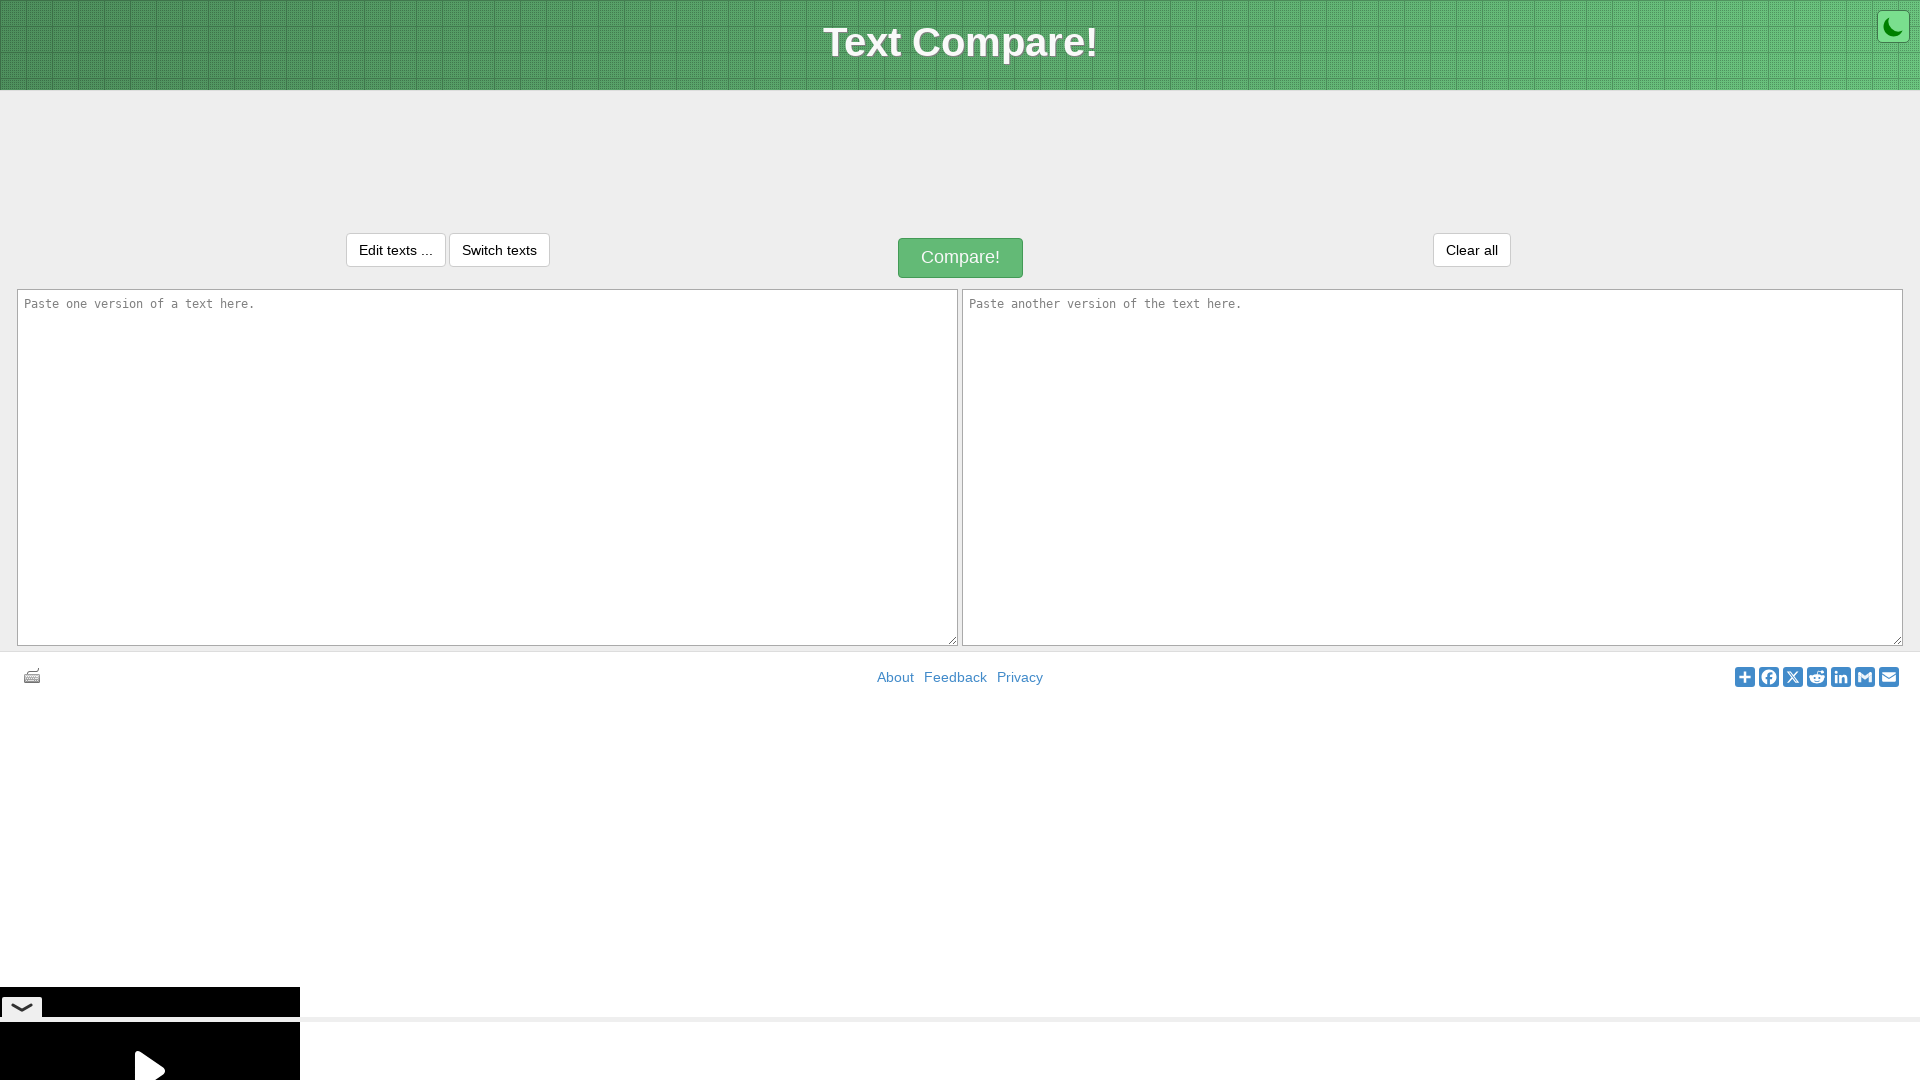